Tests navigation flow by clicking on login link, then "no account" link, and using browser back navigation twice

Starting URL: https://mystore-testlab.coderslab.pl/index.php

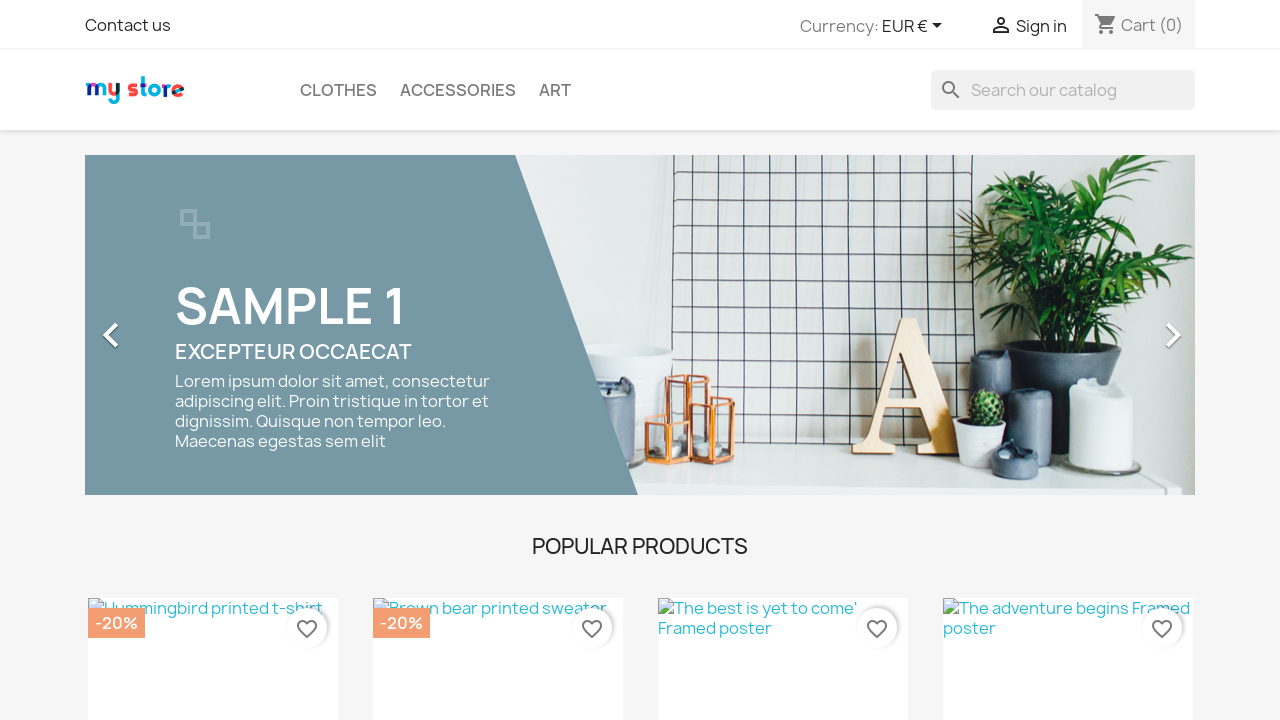

Navigated to starting URL https://mystore-testlab.coderslab.pl/index.php
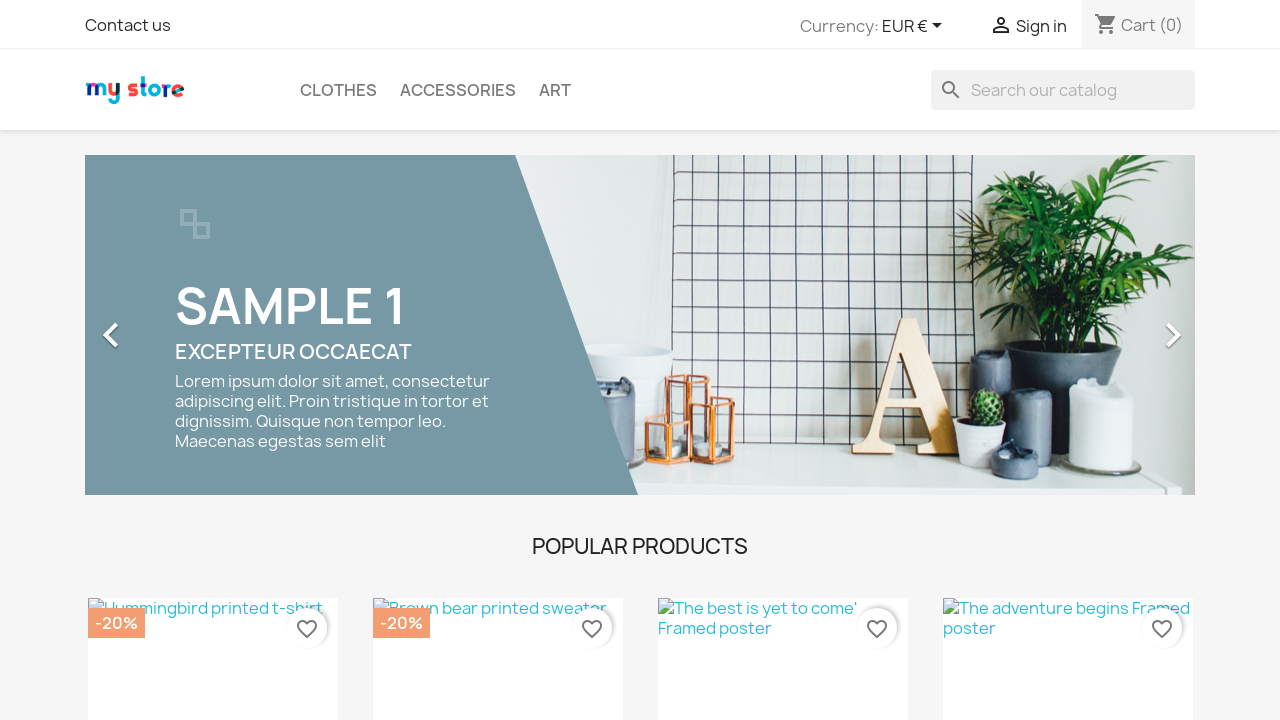

Clicked on login/sign-in link in user info section at (1001, 27) on xpath=//*[@id="_desktop_user_info"]/div/a
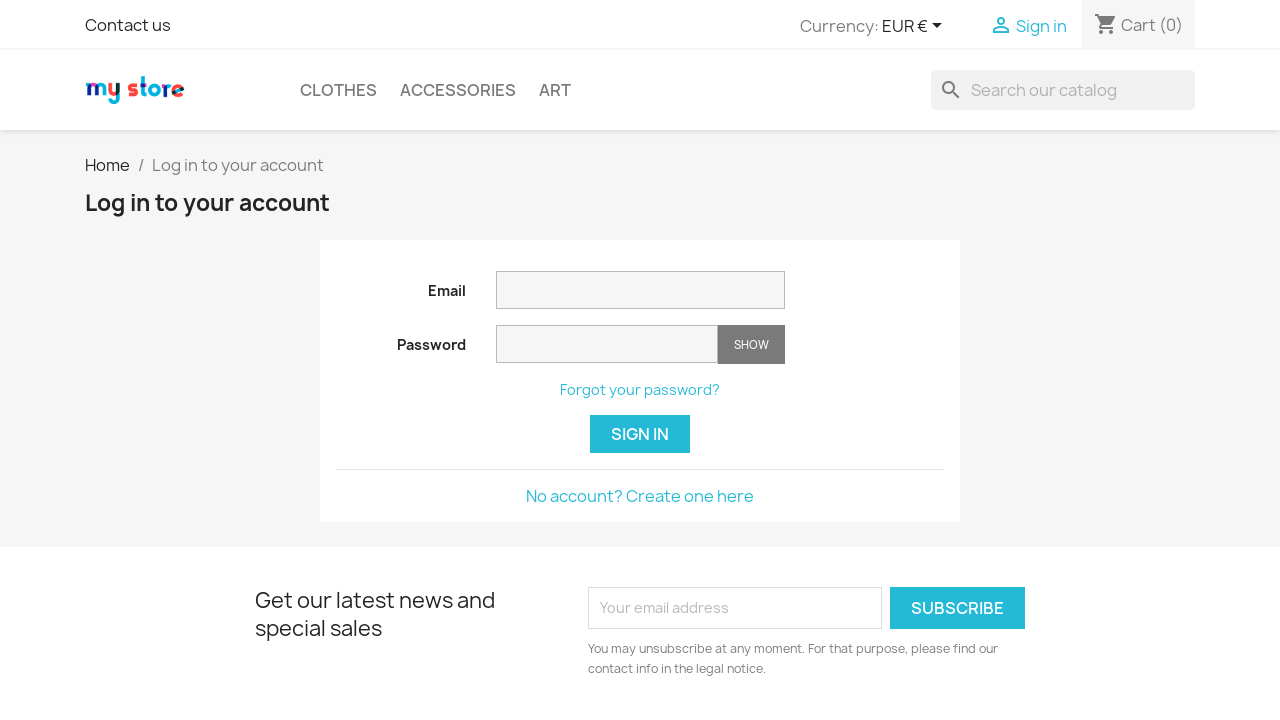

Clicked on 'no account' link for registration at (640, 496) on .no-account
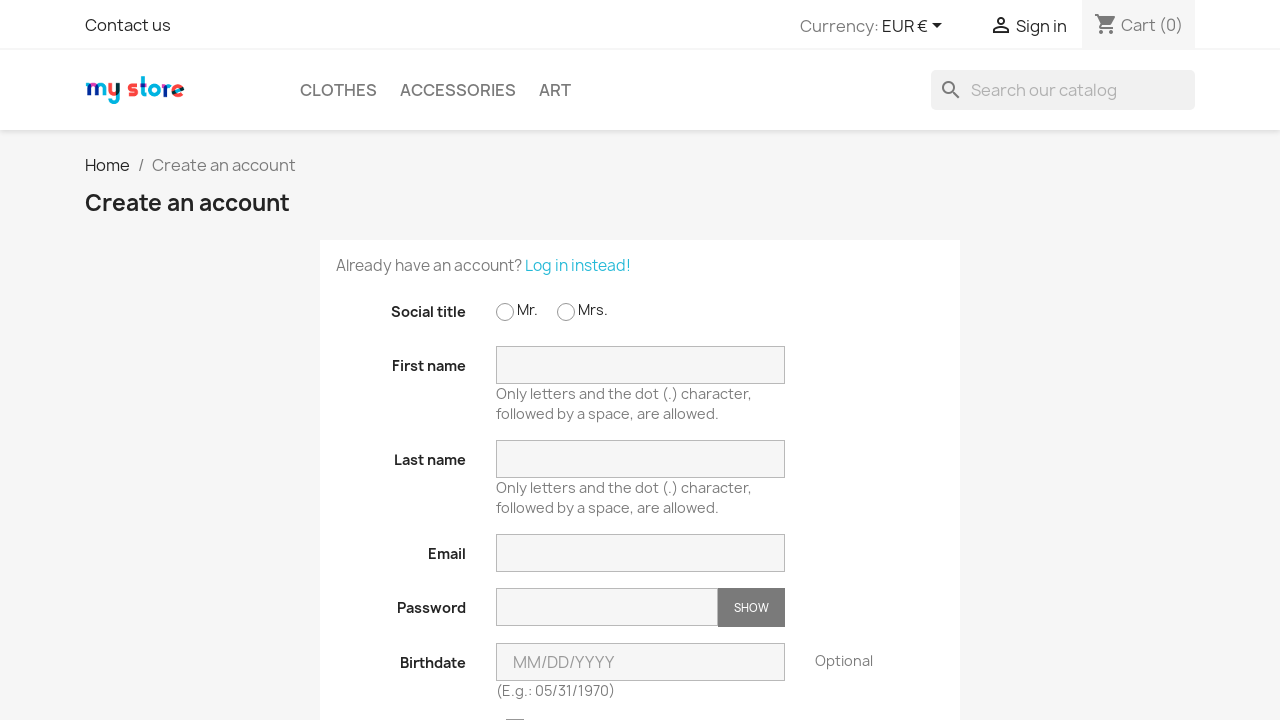

Navigated back once using browser history
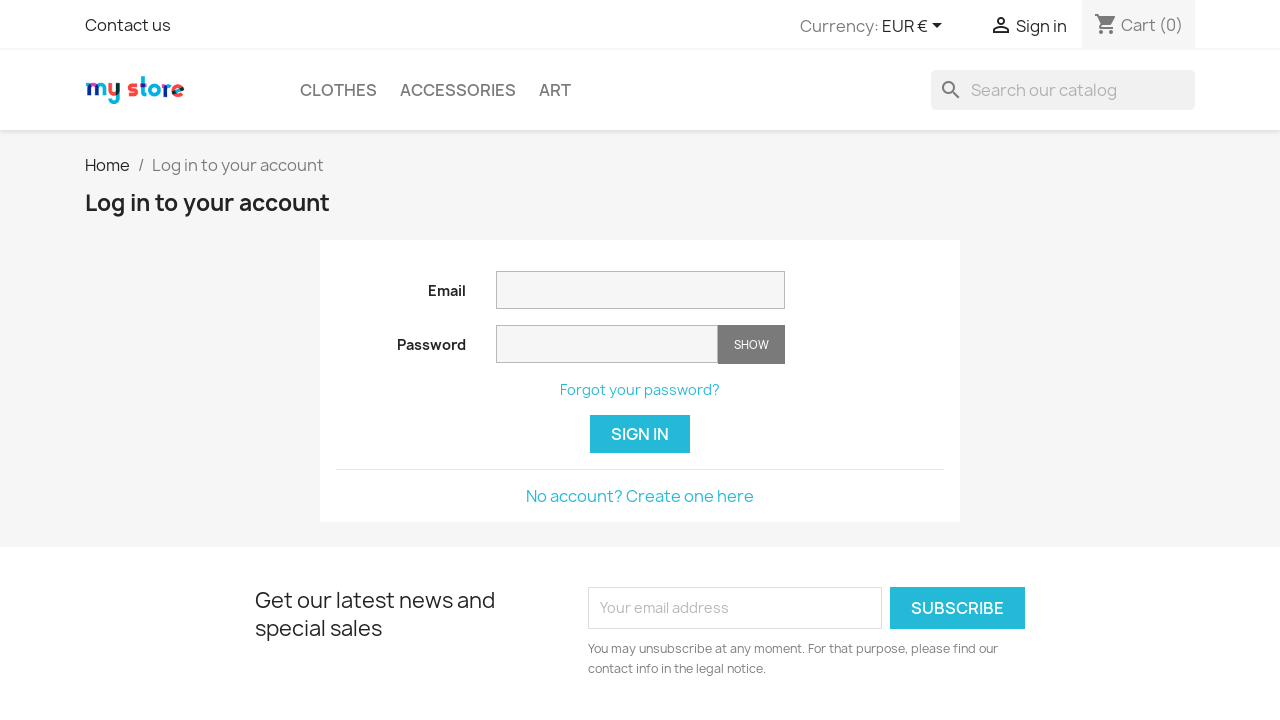

Navigated back second time using browser history
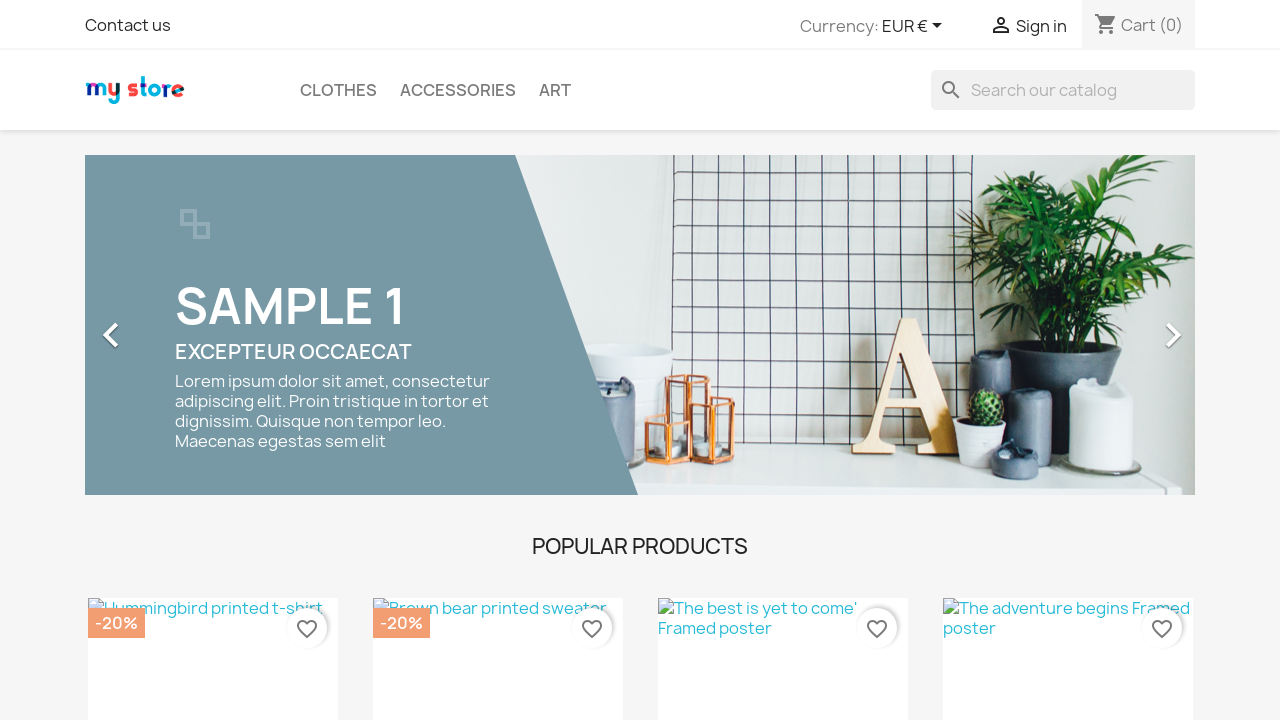

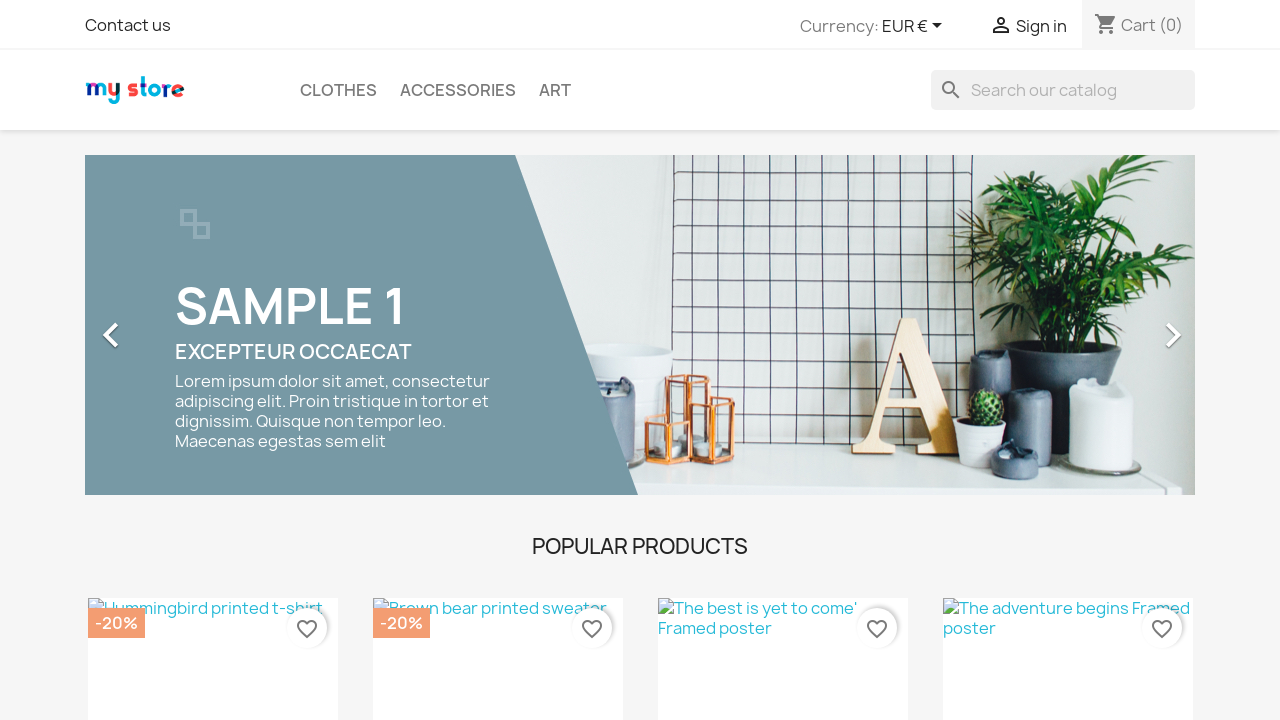